Navigates to Rediff.com homepage and verifies that the footer element is displayed on the page

Starting URL: https://www.rediff.com/

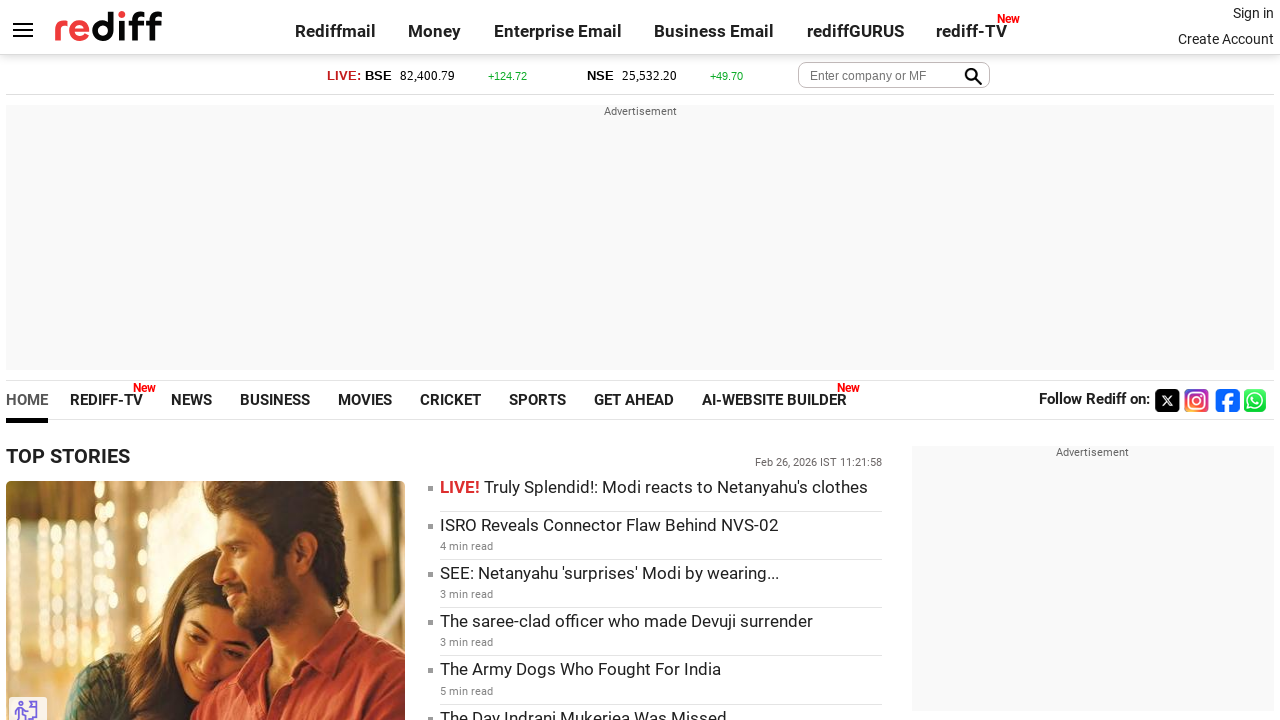

Navigated to Rediff.com homepage
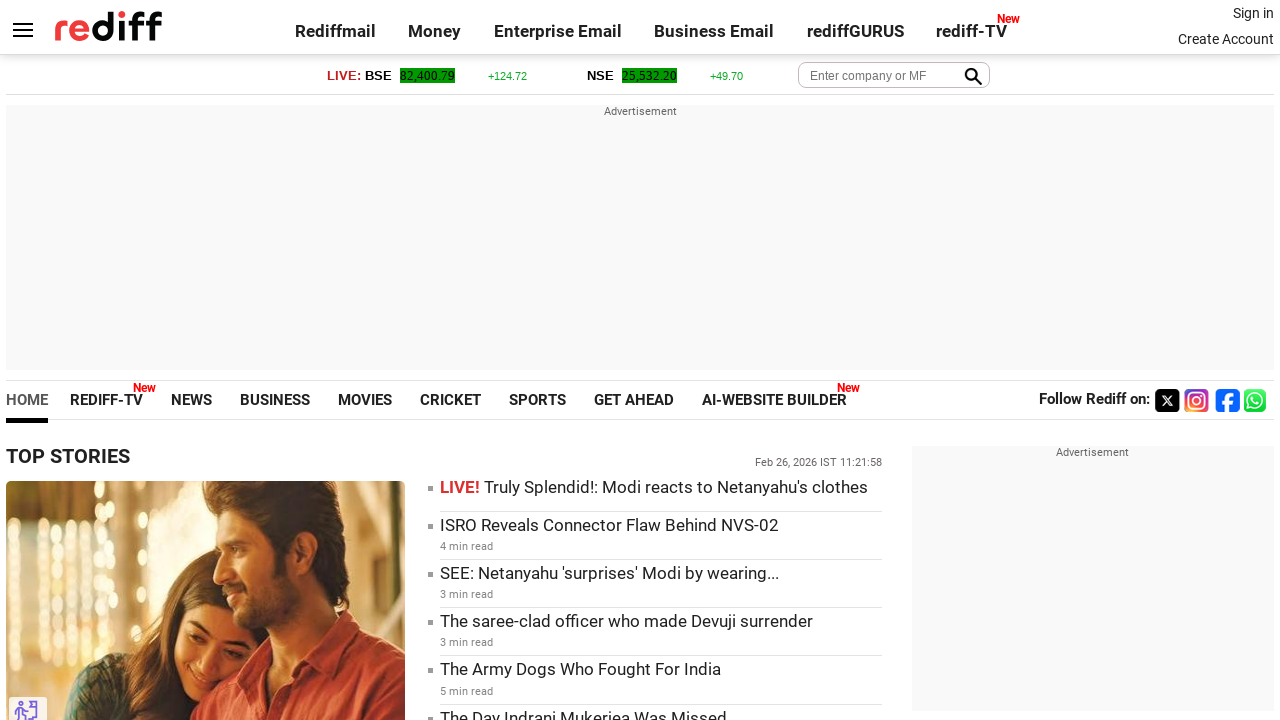

Located footer element with xpath selector
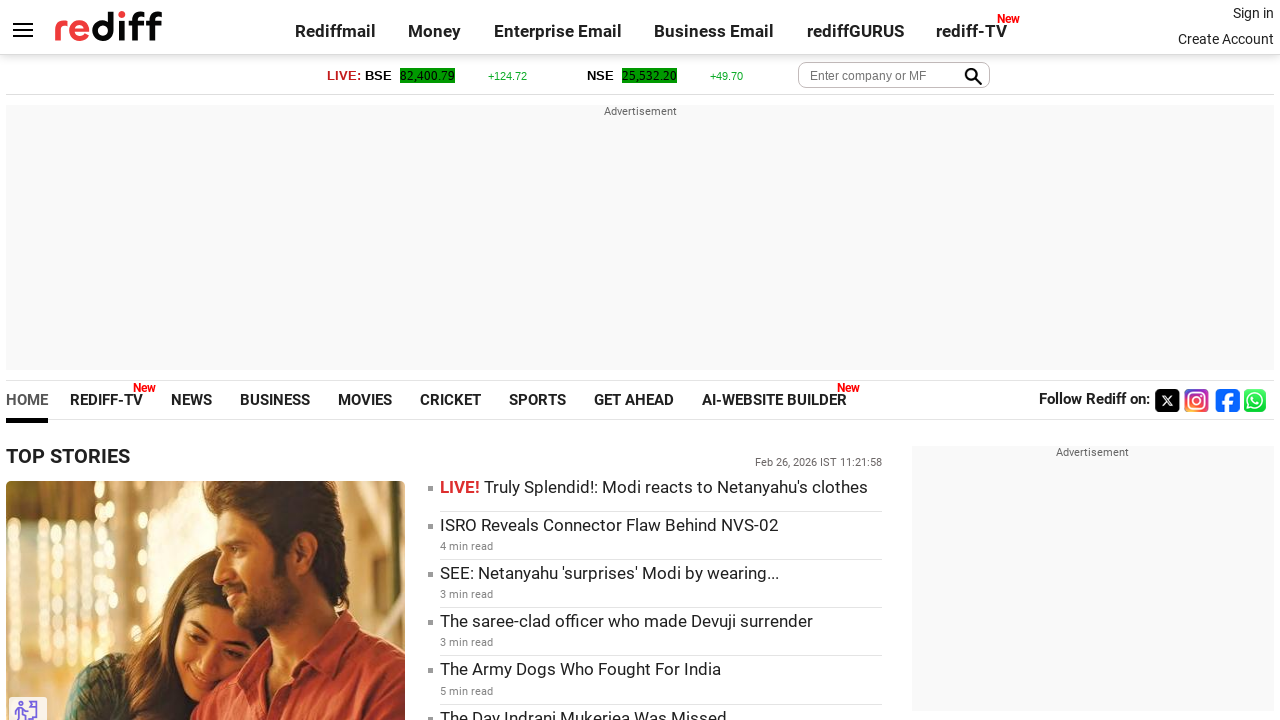

Verified that footer element is displayed on the page
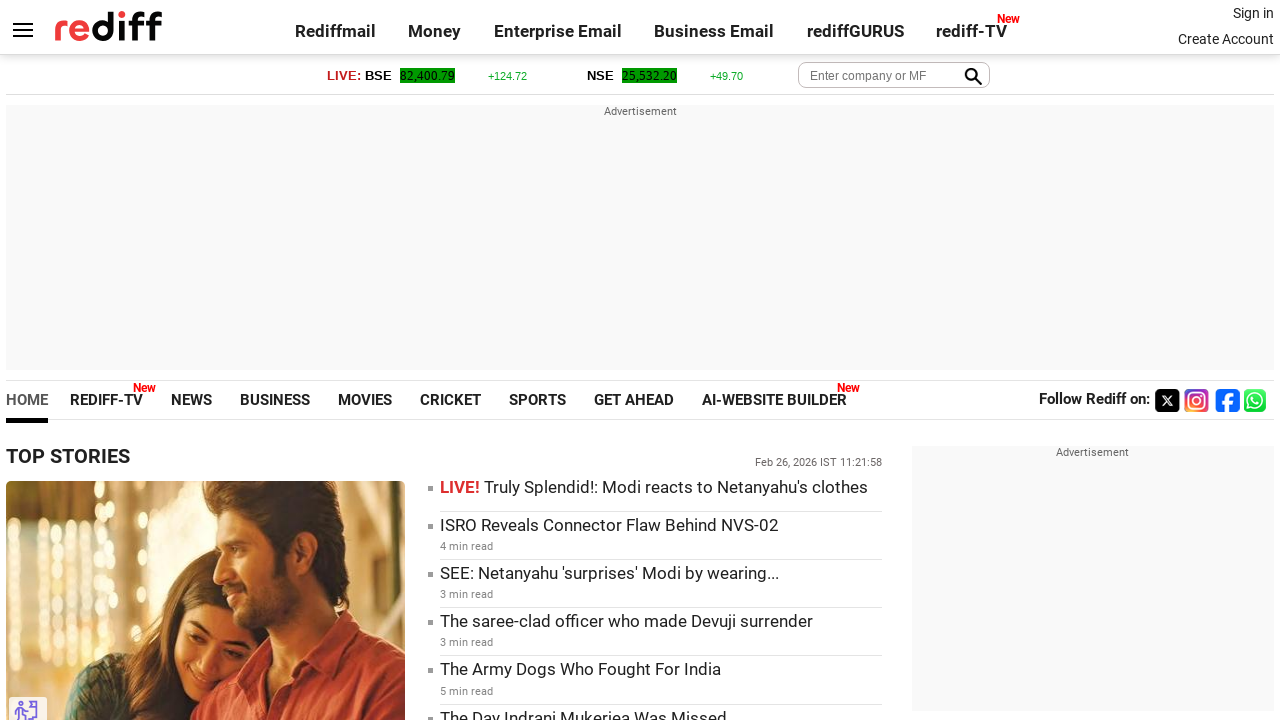

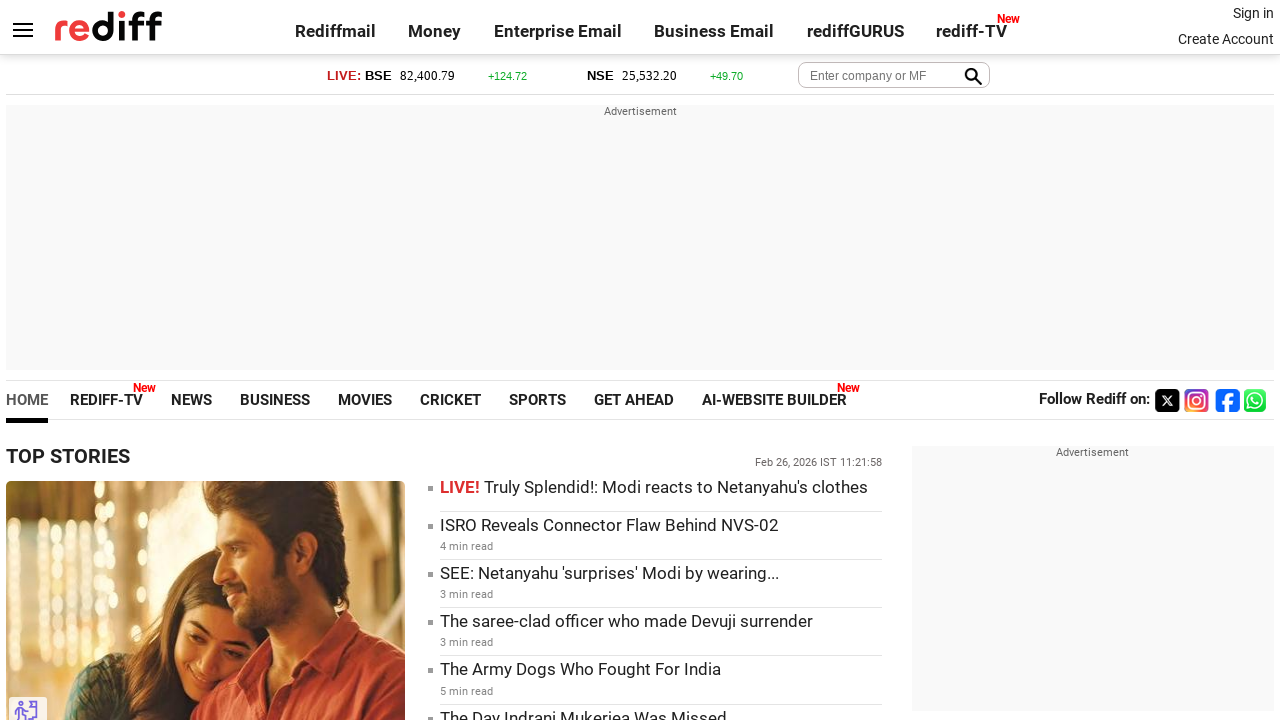